Tests alert handling on a bus booking website by clicking Check Availability without selecting required fields, verifying the alert message appears

Starting URL: https://www.apsrtconline.in/oprs-web/

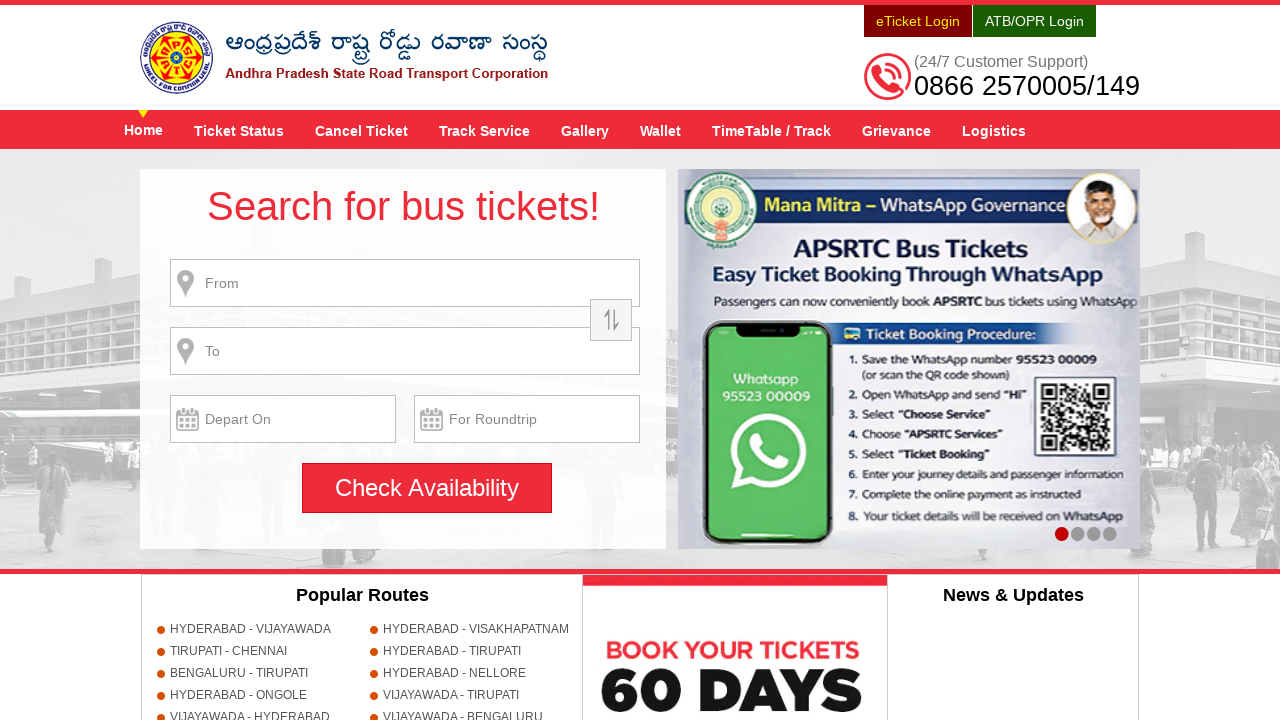

Clicked Check Availability button without selecting required fields at (427, 488) on xpath=//input[@value='Check Availability']
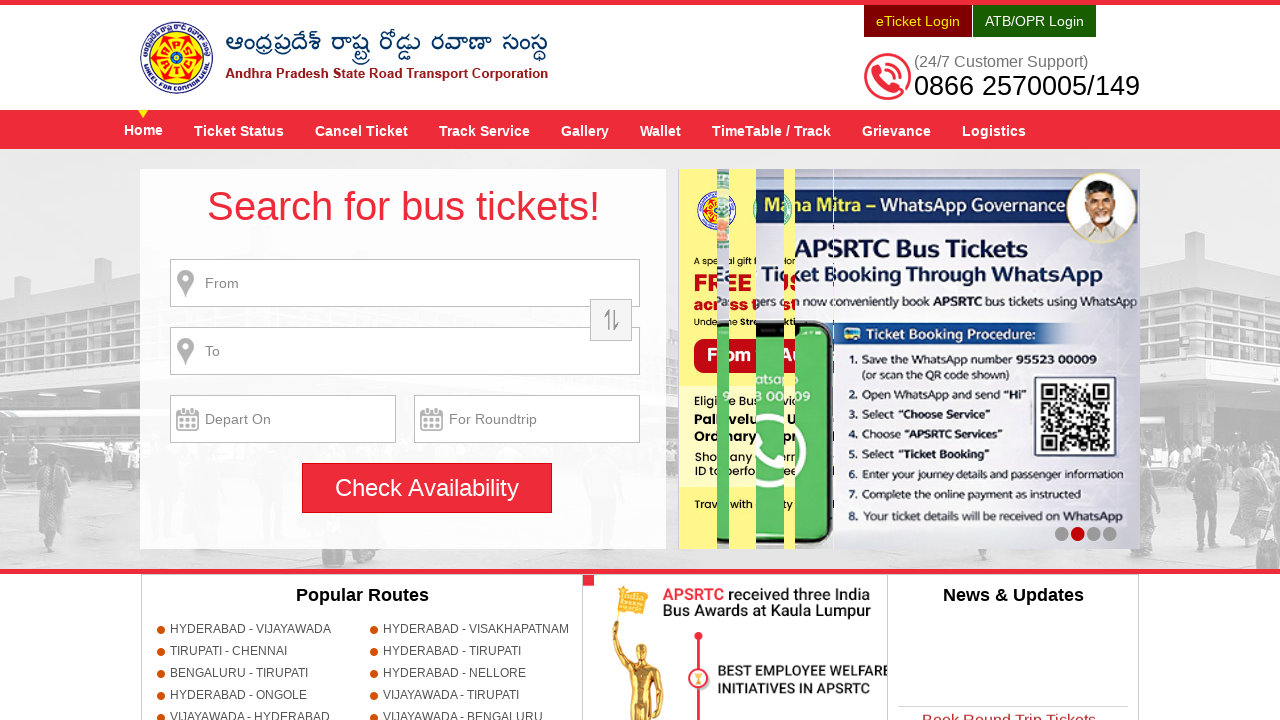

Set up alert dialog handler to accept alerts
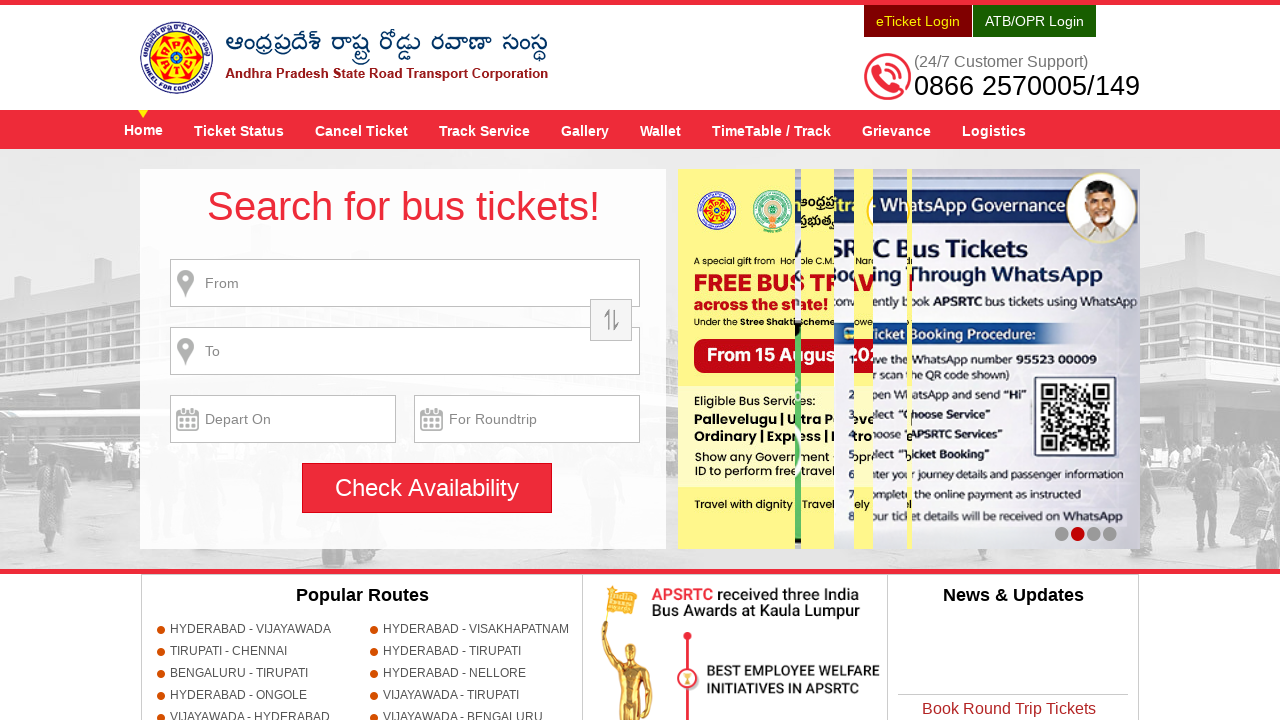

Waited for alert to be processed
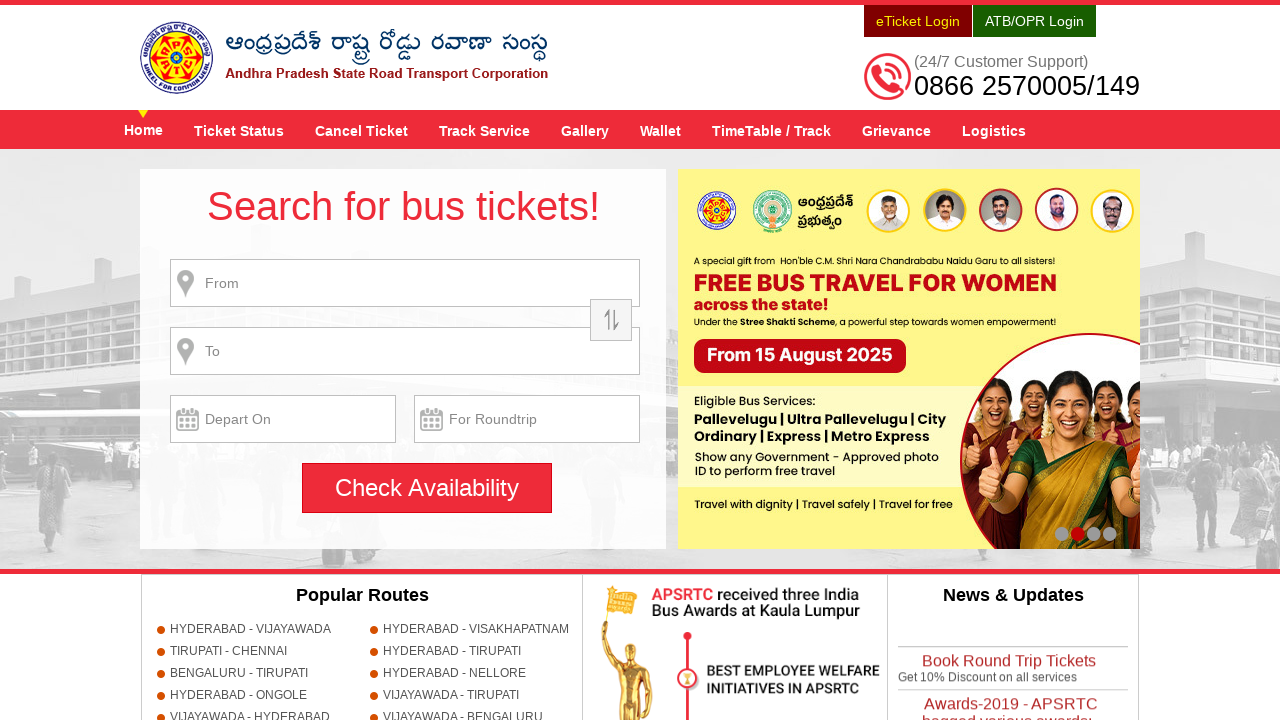

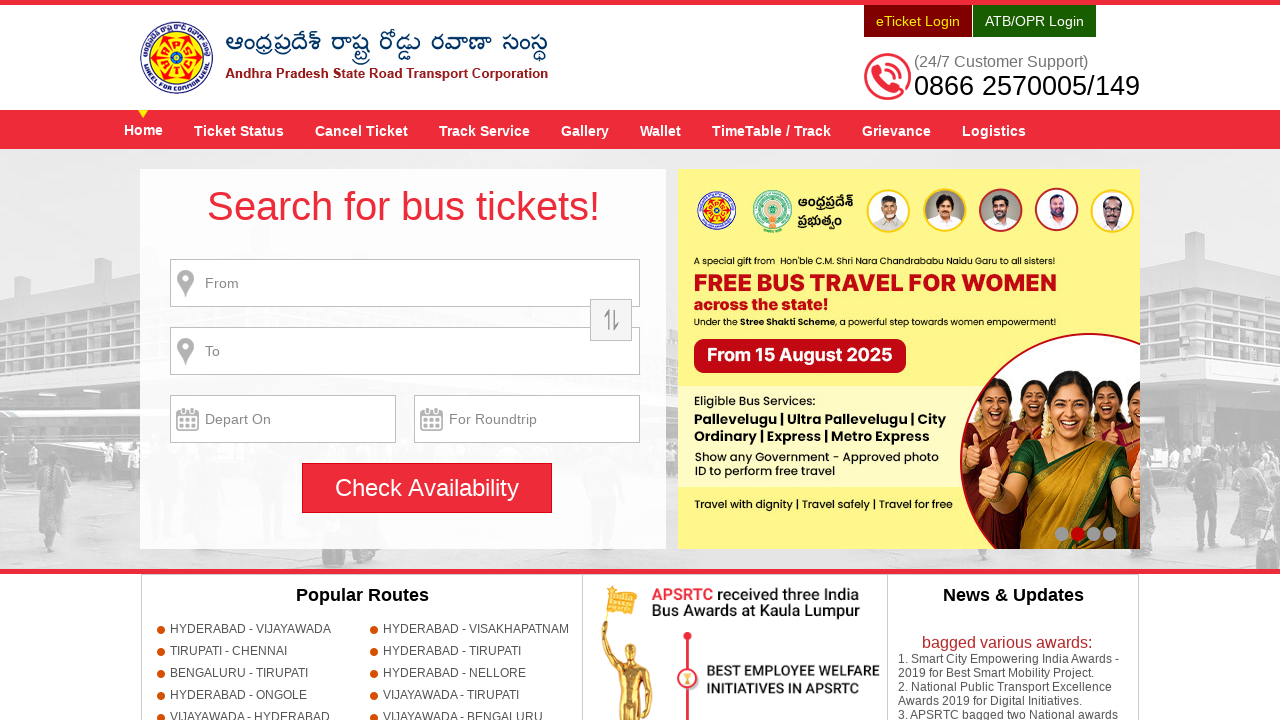